Tests selecting check-in date for today and check-out date 3 days later in a hotel booking widget

Starting URL: https://ancabota09.wixsite.com/intern

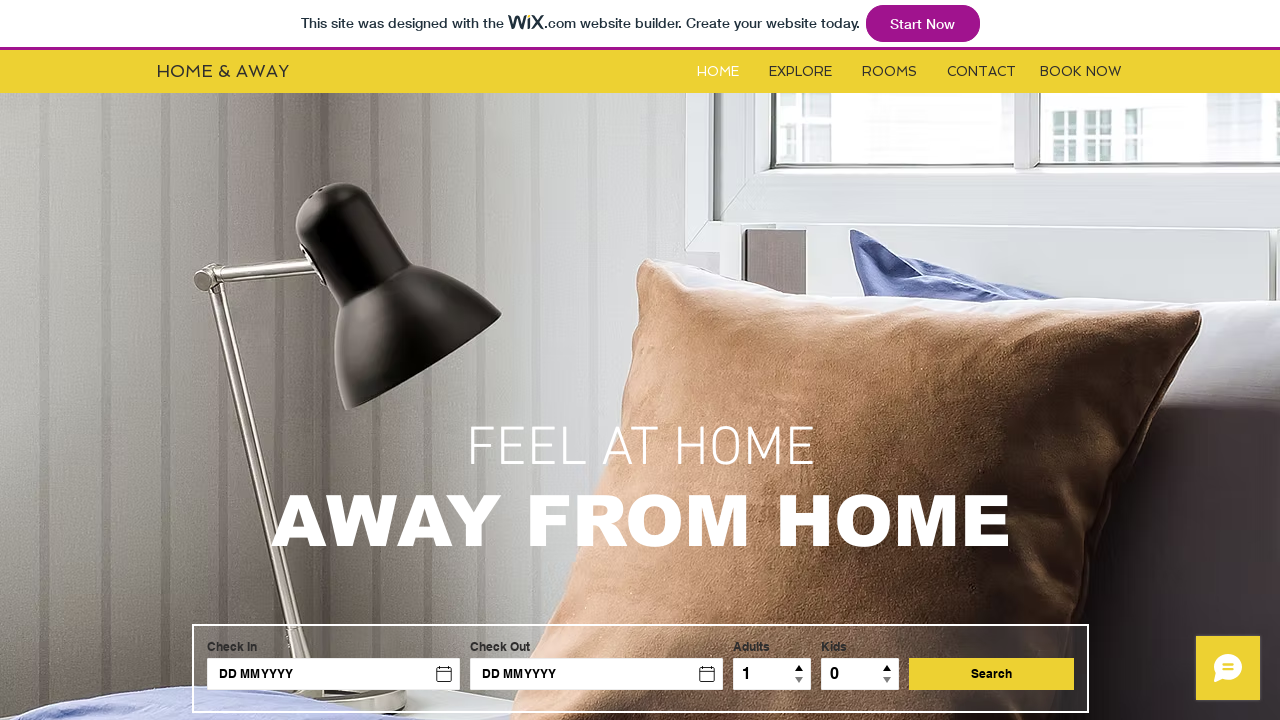

Waited for booking widget iframe to load
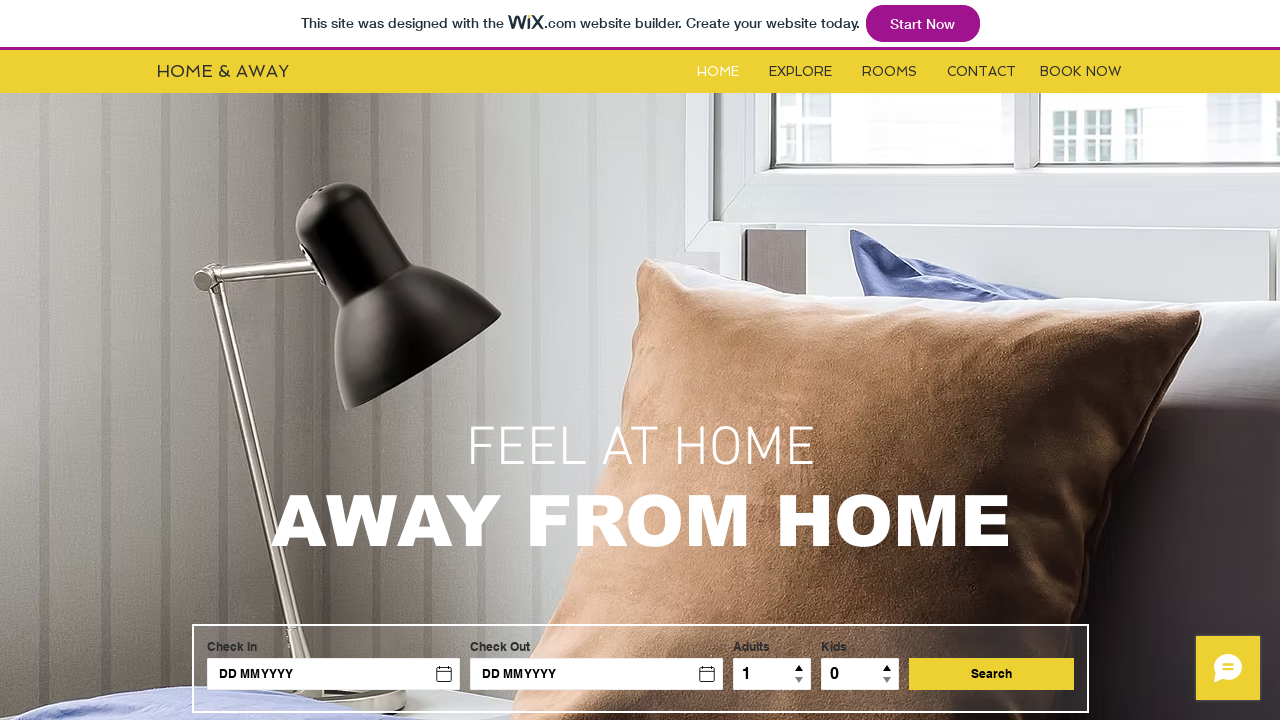

Located booking widget iframe element
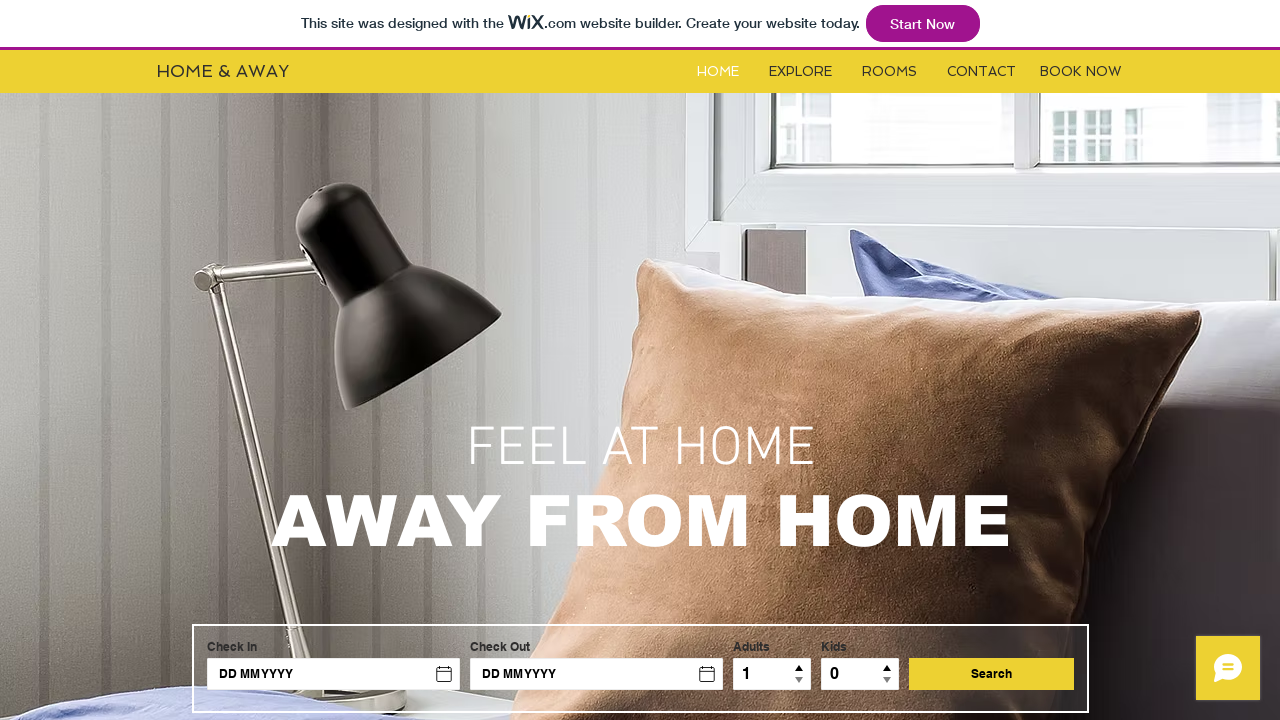

Switched to booking widget iframe content
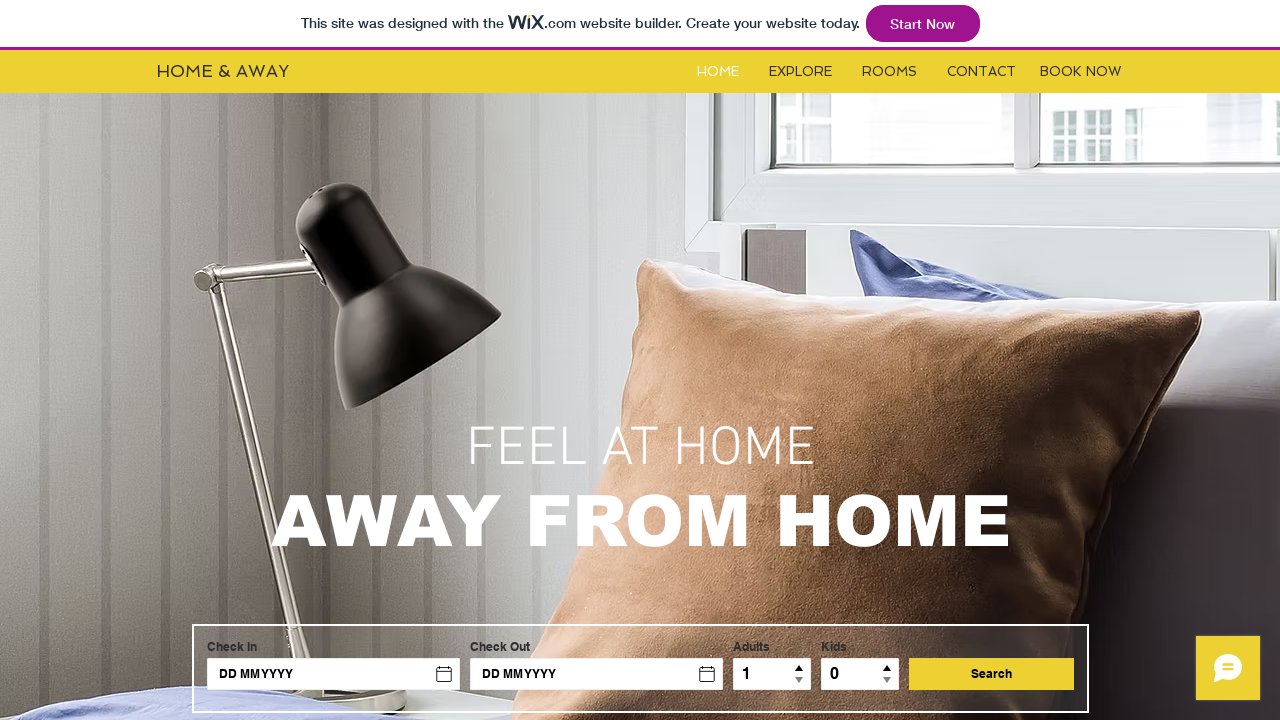

Clicked on check-in date field at (334, 674) on #check-in
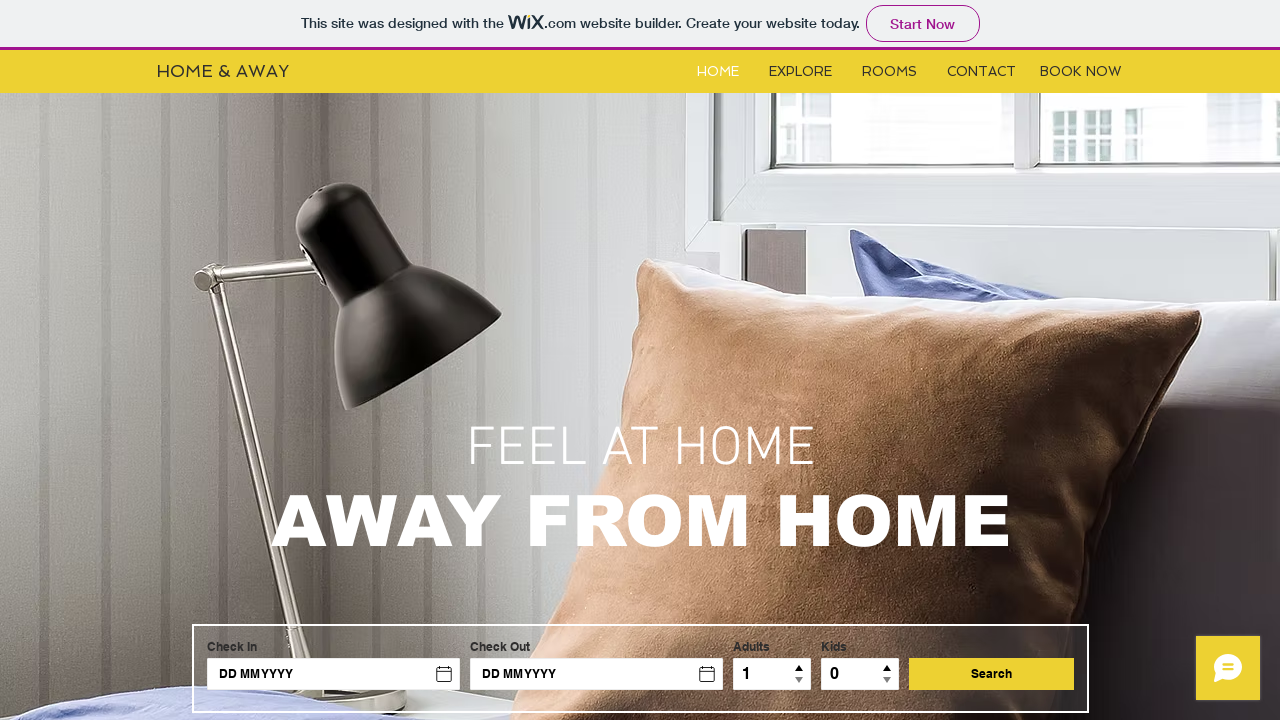

Waited for date picker iframe to load
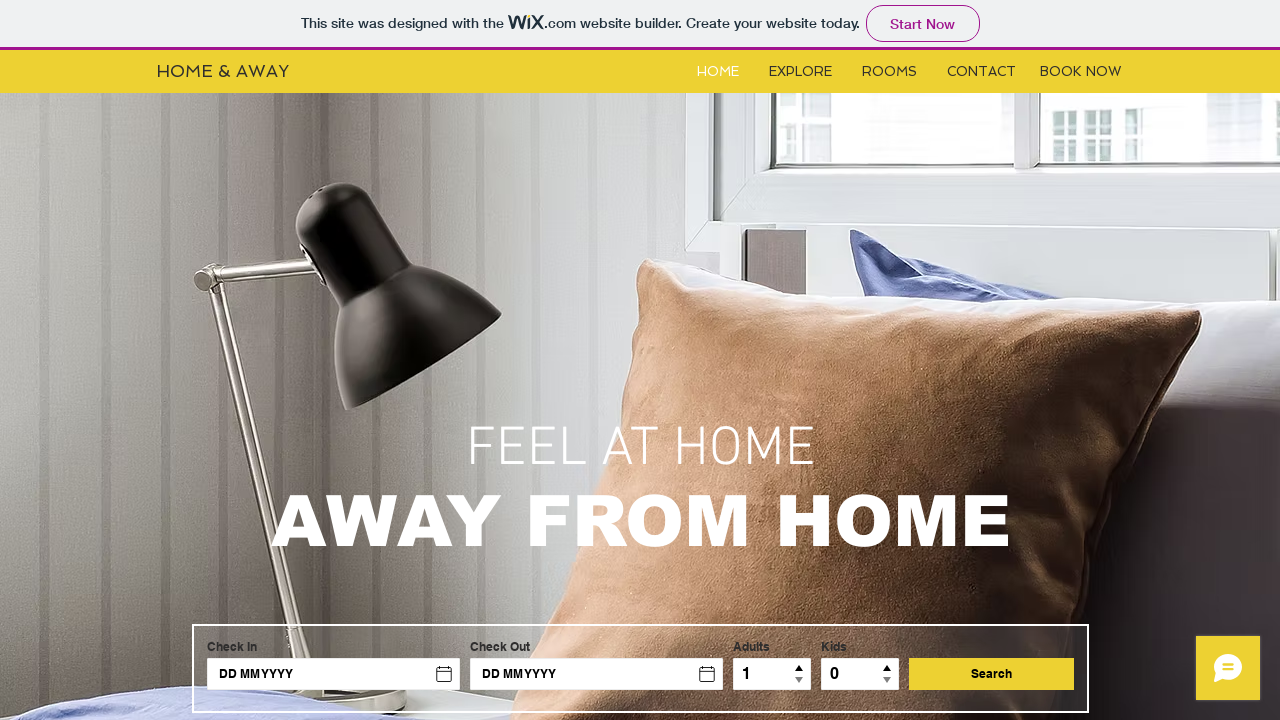

Located date picker iframe element
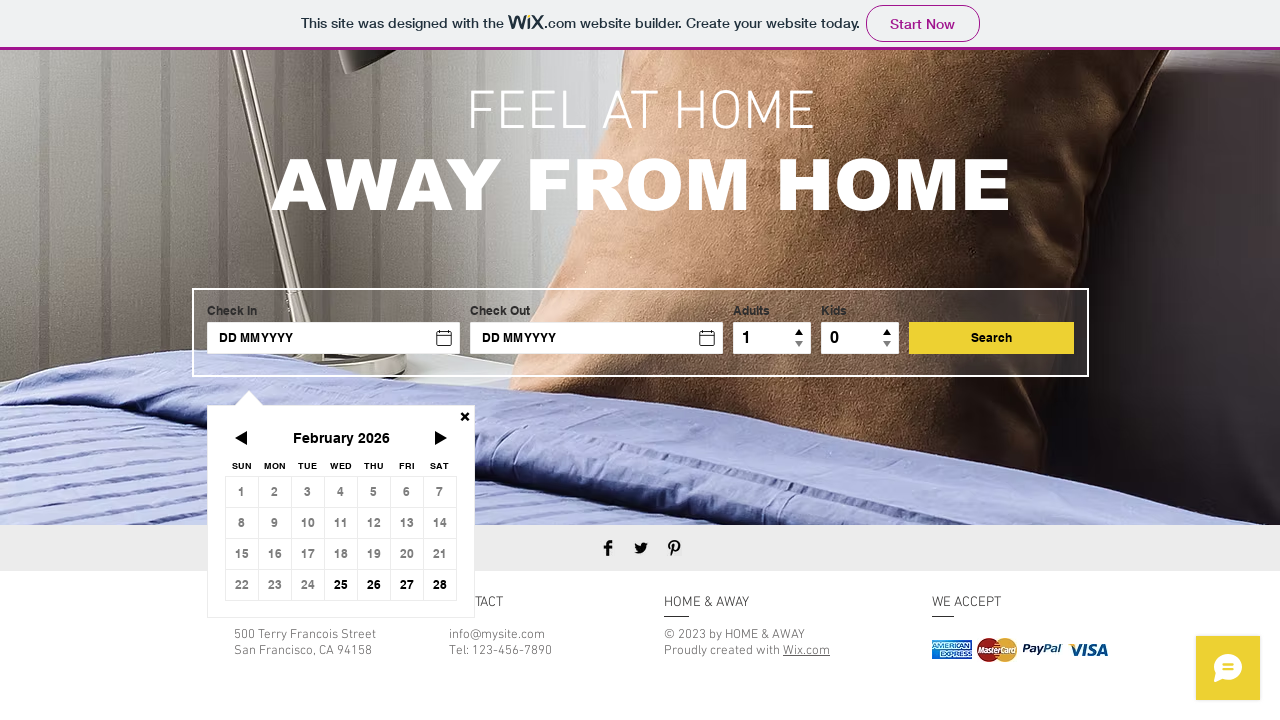

Switched to date picker iframe content
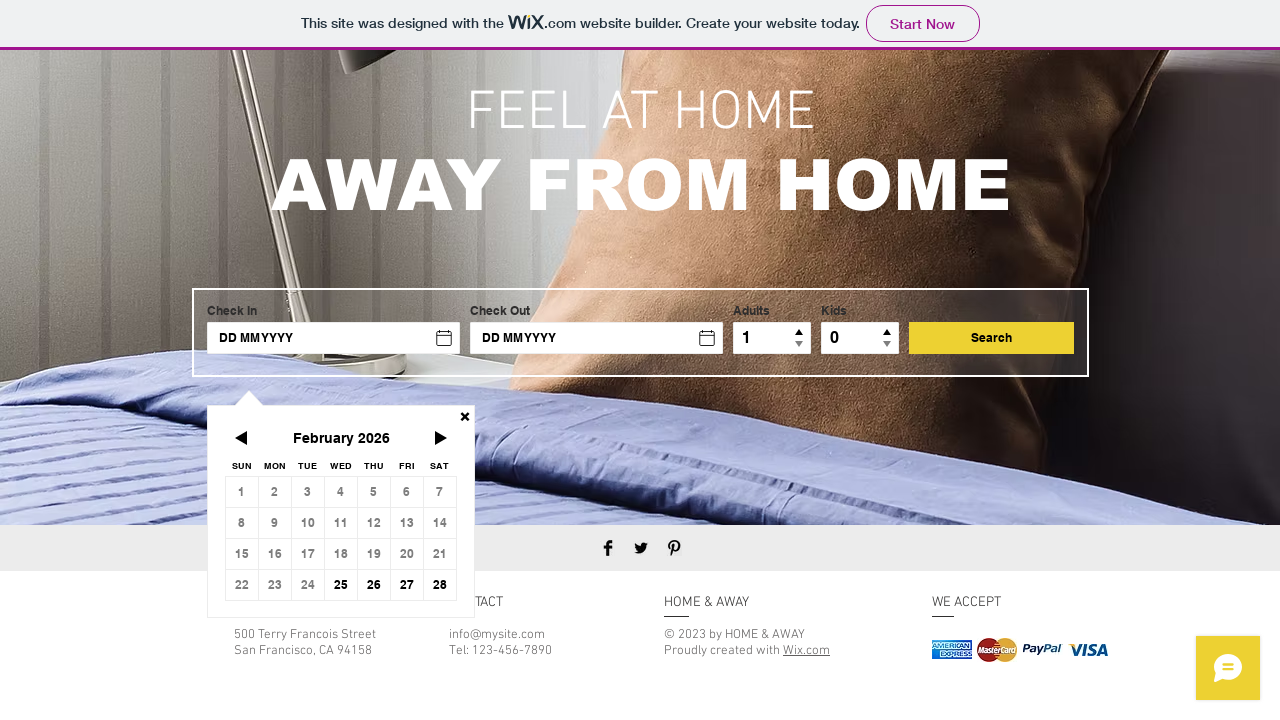

Selected check-in date: today (25, Wednesday February 2026) at (341, 585) on button[aria-label='25, Wednesday February 2026']
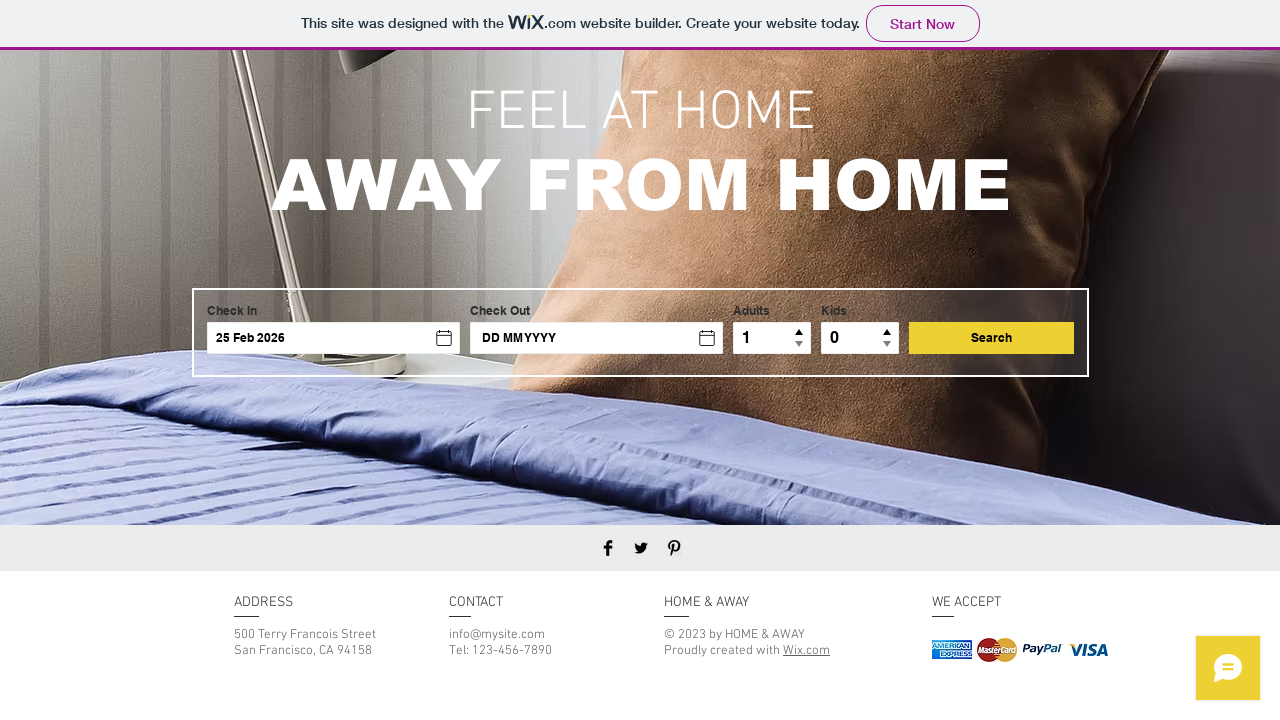

Waited for checkout date picker to be ready
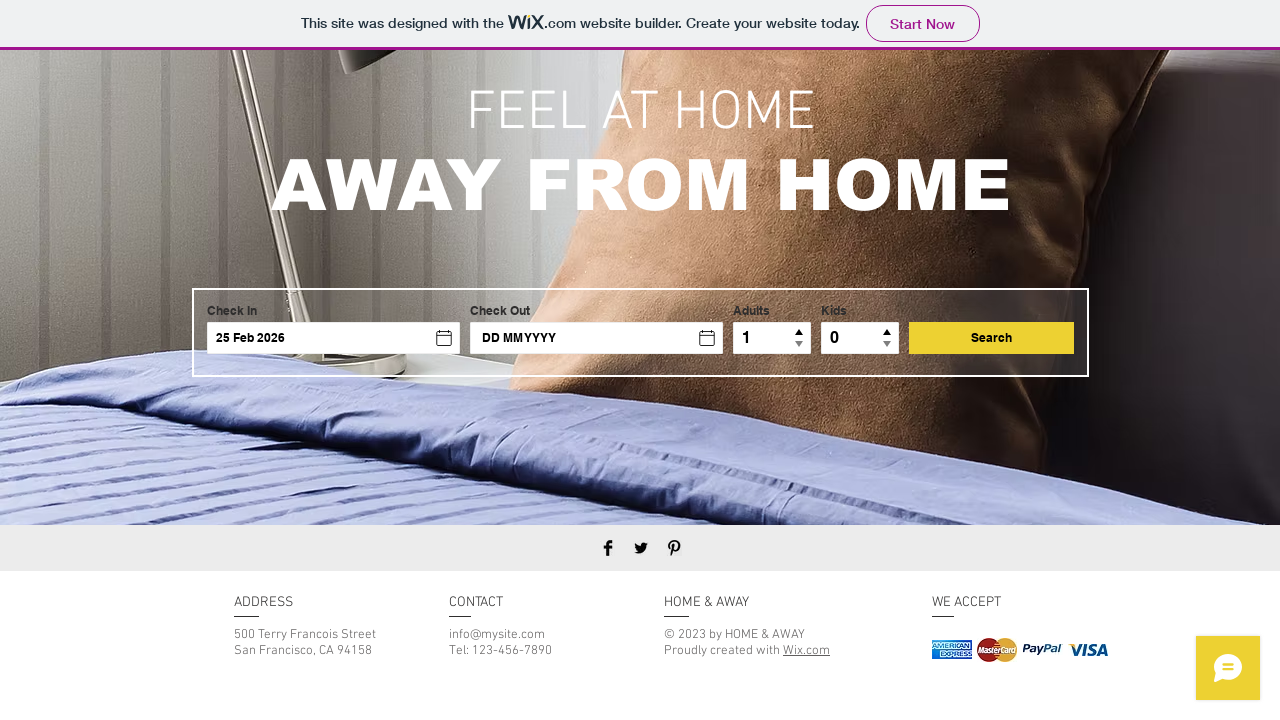

Located checkout date picker iframe element
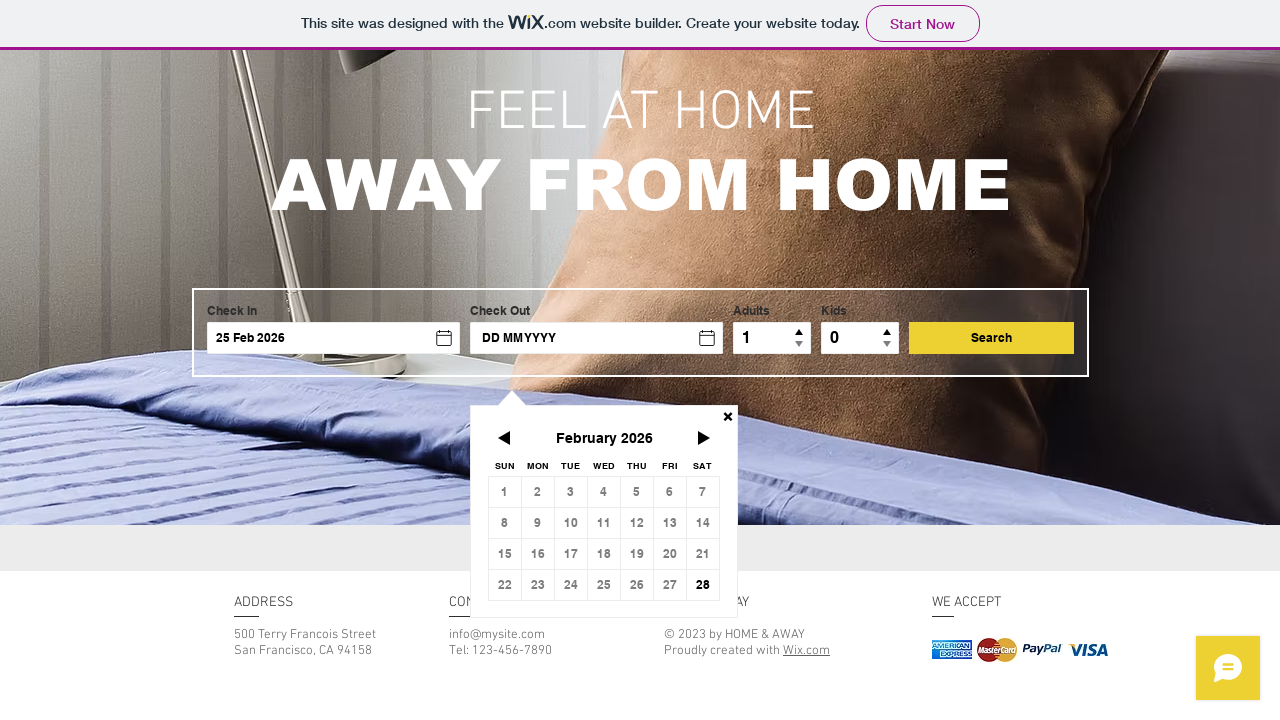

Switched to checkout date picker iframe content
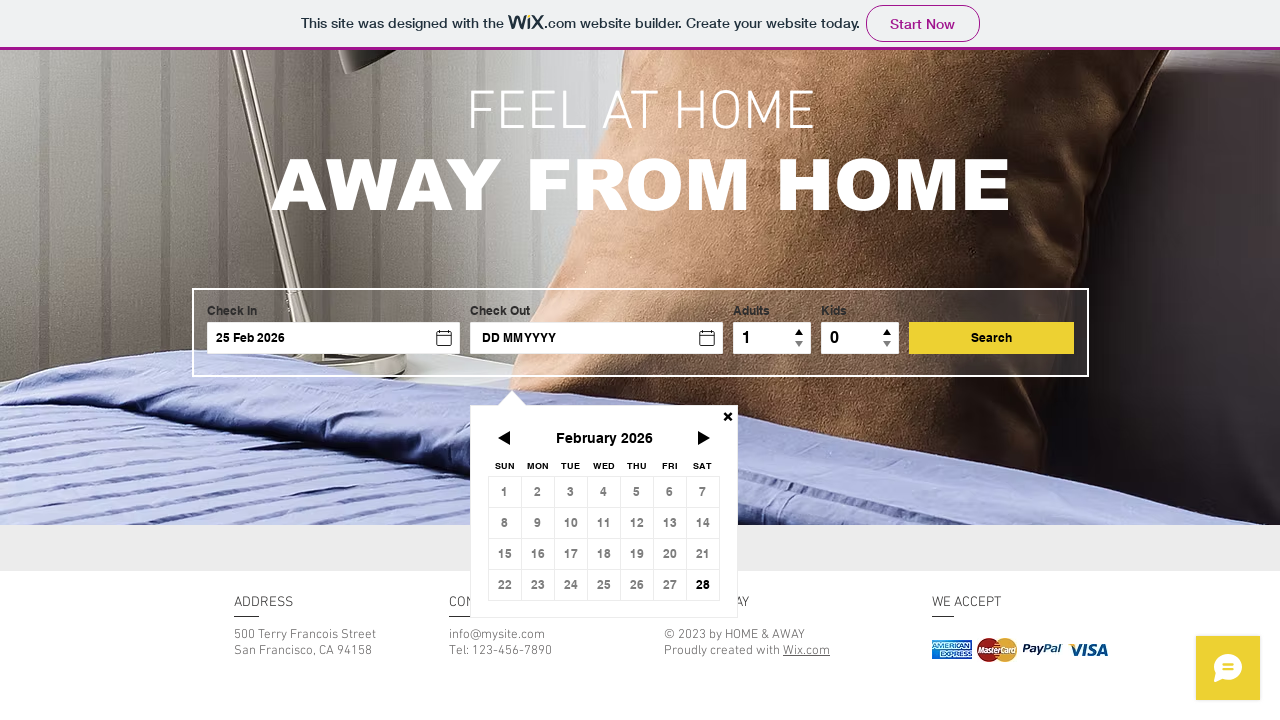

Selected check-out date: 3 days later (28, Saturday February 2026) at (703, 585) on button[aria-label='28, Saturday February 2026']
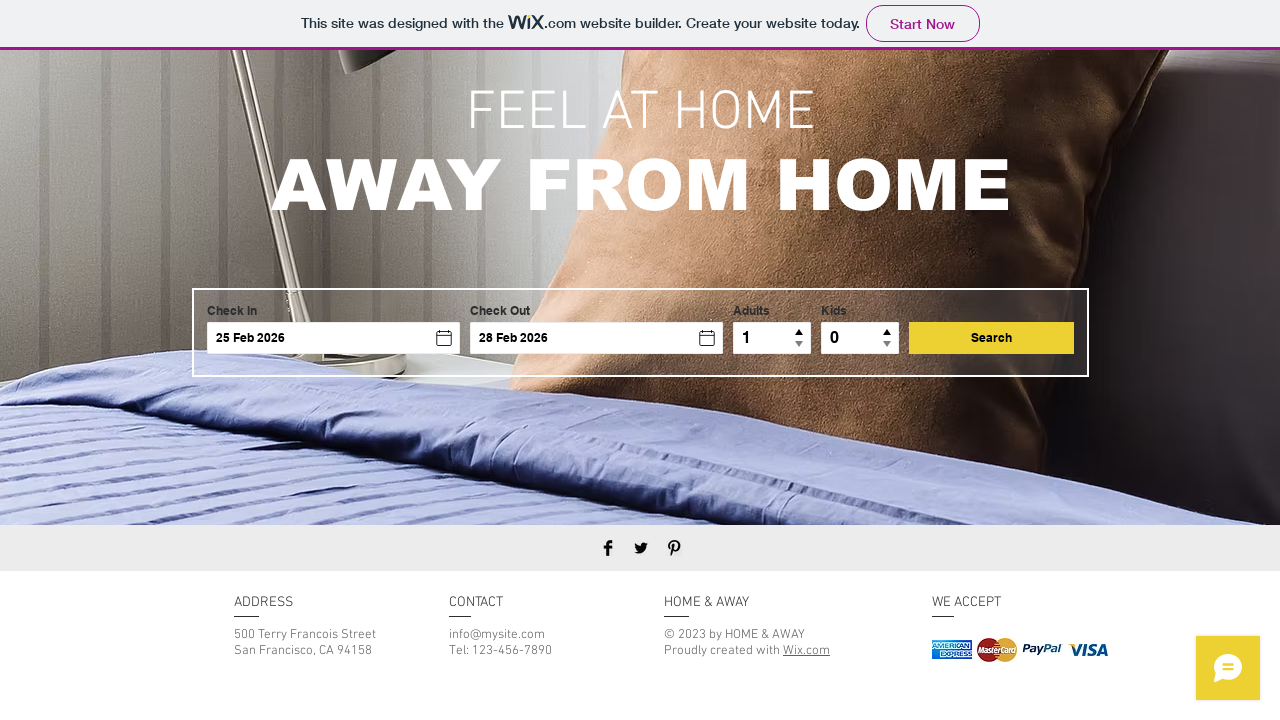

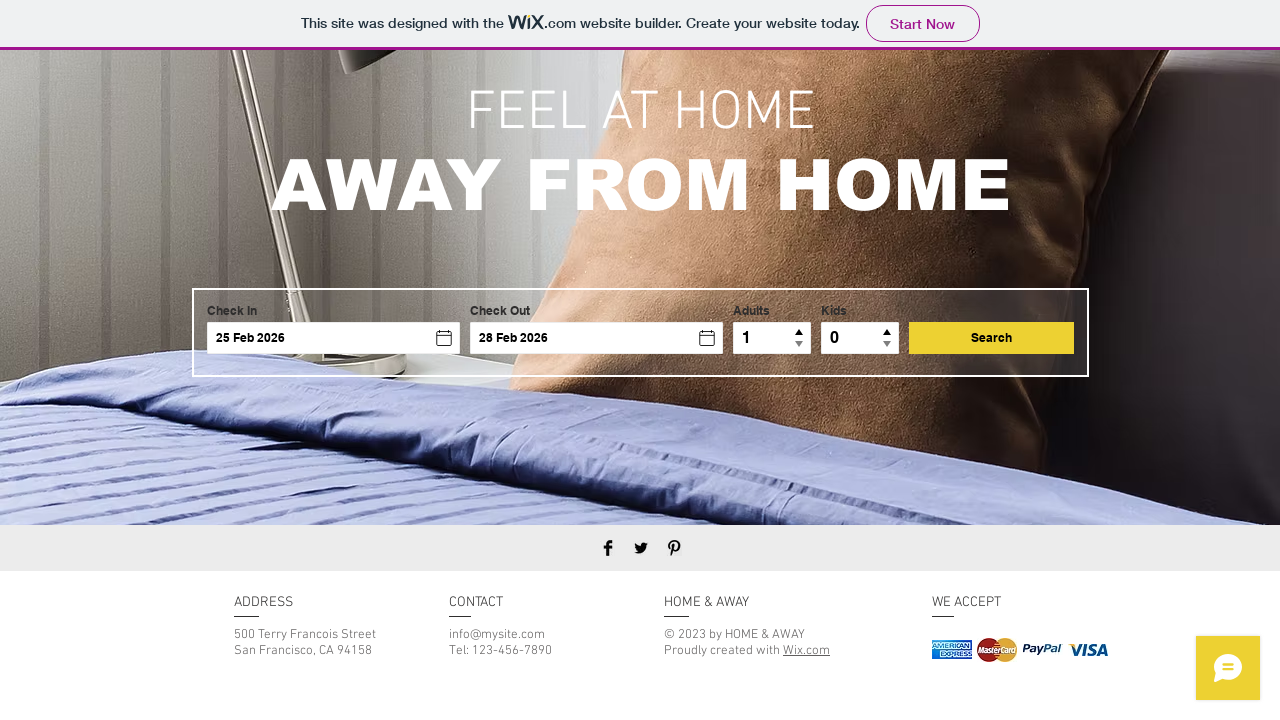